Performs click-and-hold on source, moves to target, then releases the mouse button

Starting URL: https://crossbrowsertesting.github.io/drag-and-drop

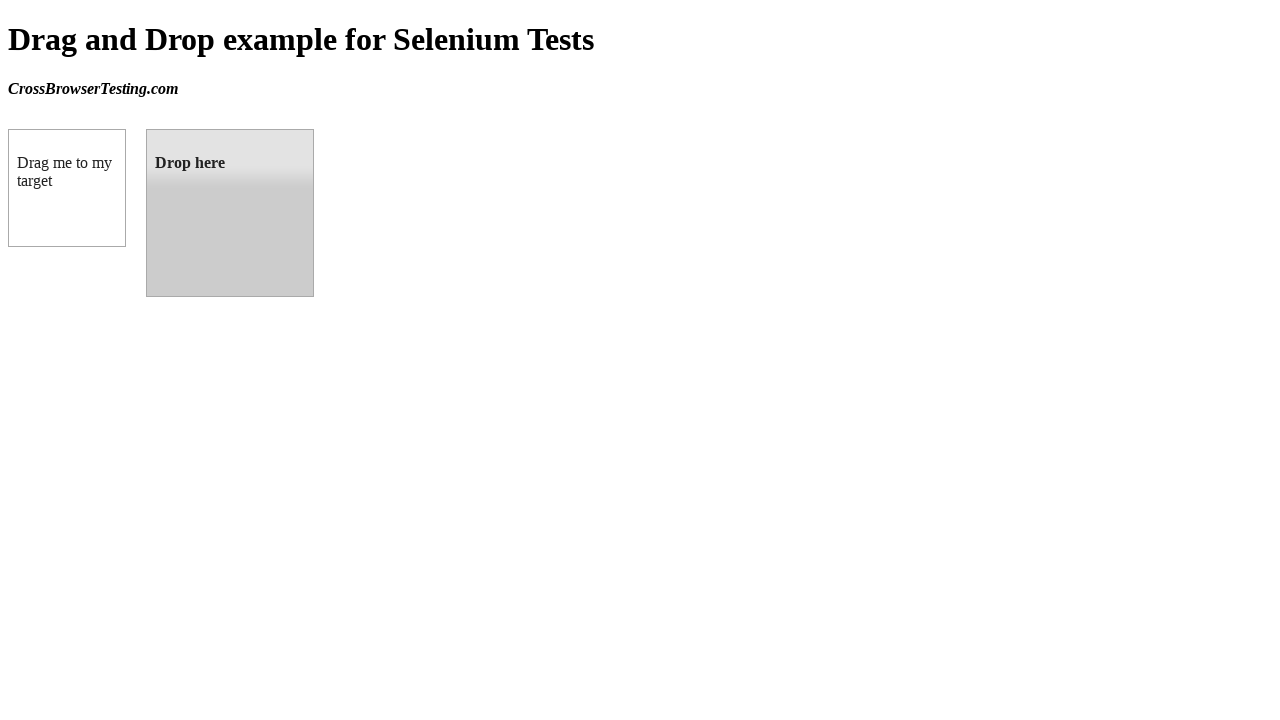

Located source element (#draggable)
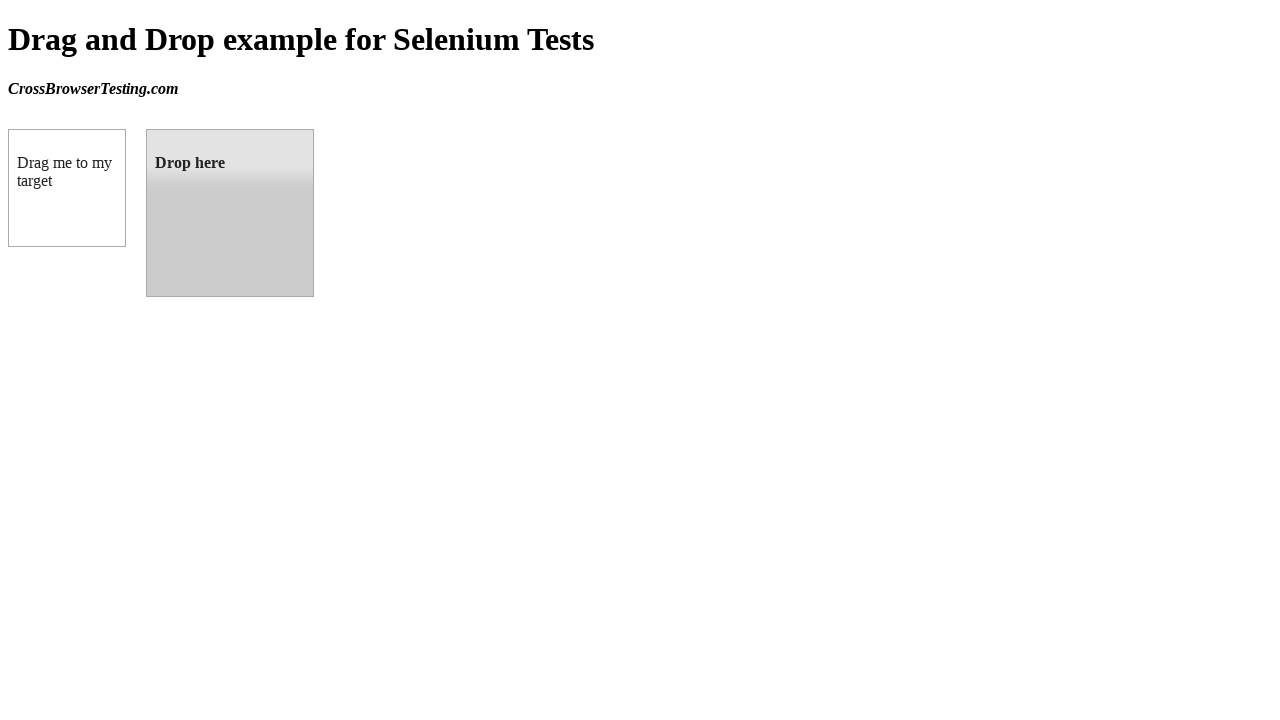

Located target element (#droppable)
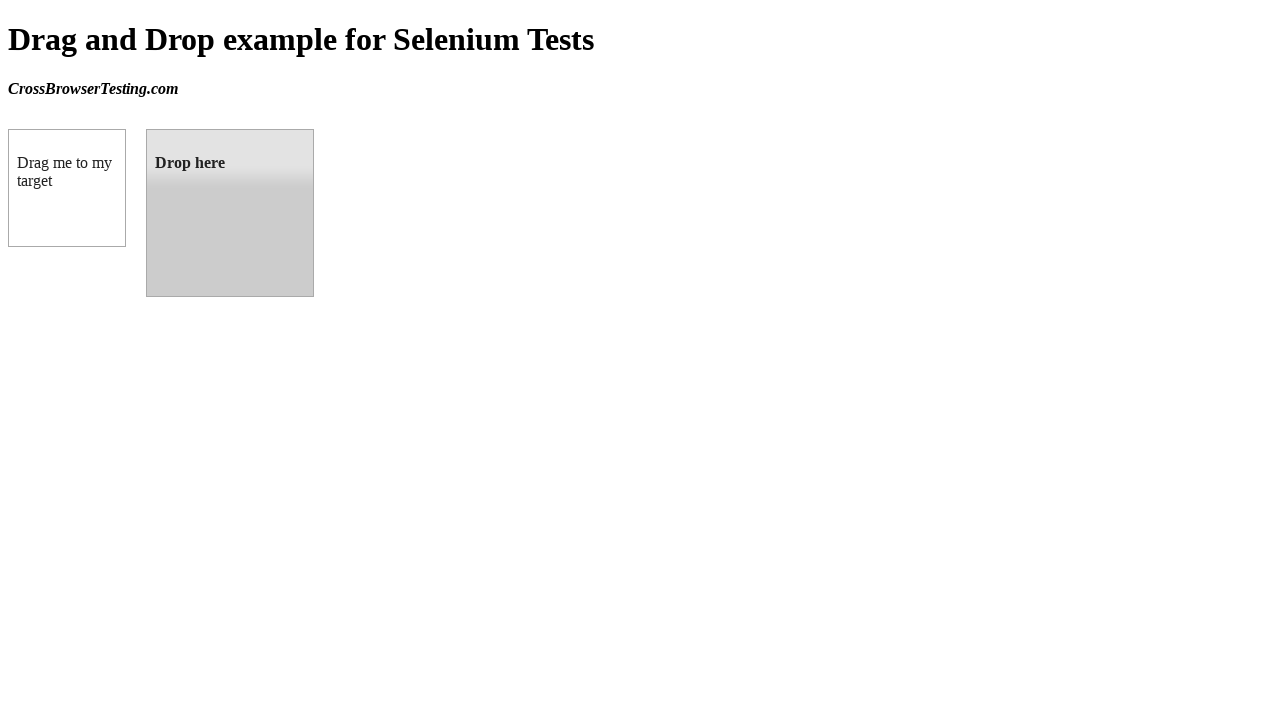

Retrieved bounding box for source element
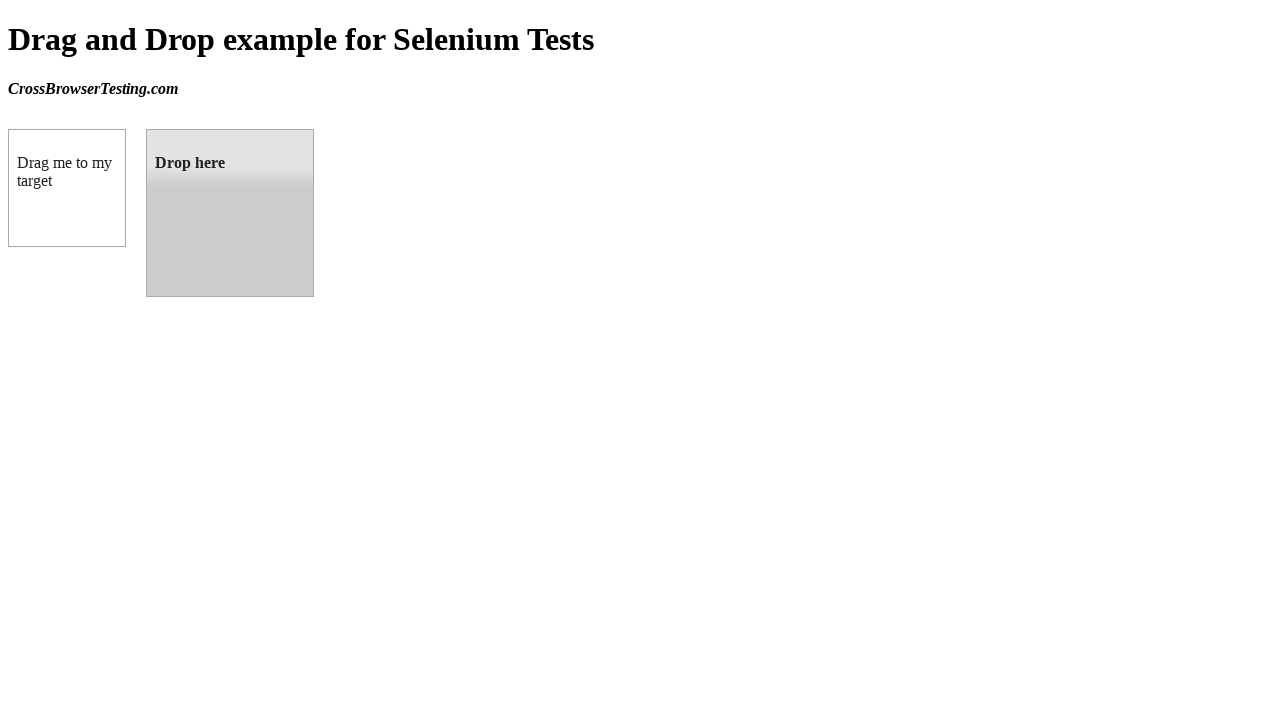

Retrieved bounding box for target element
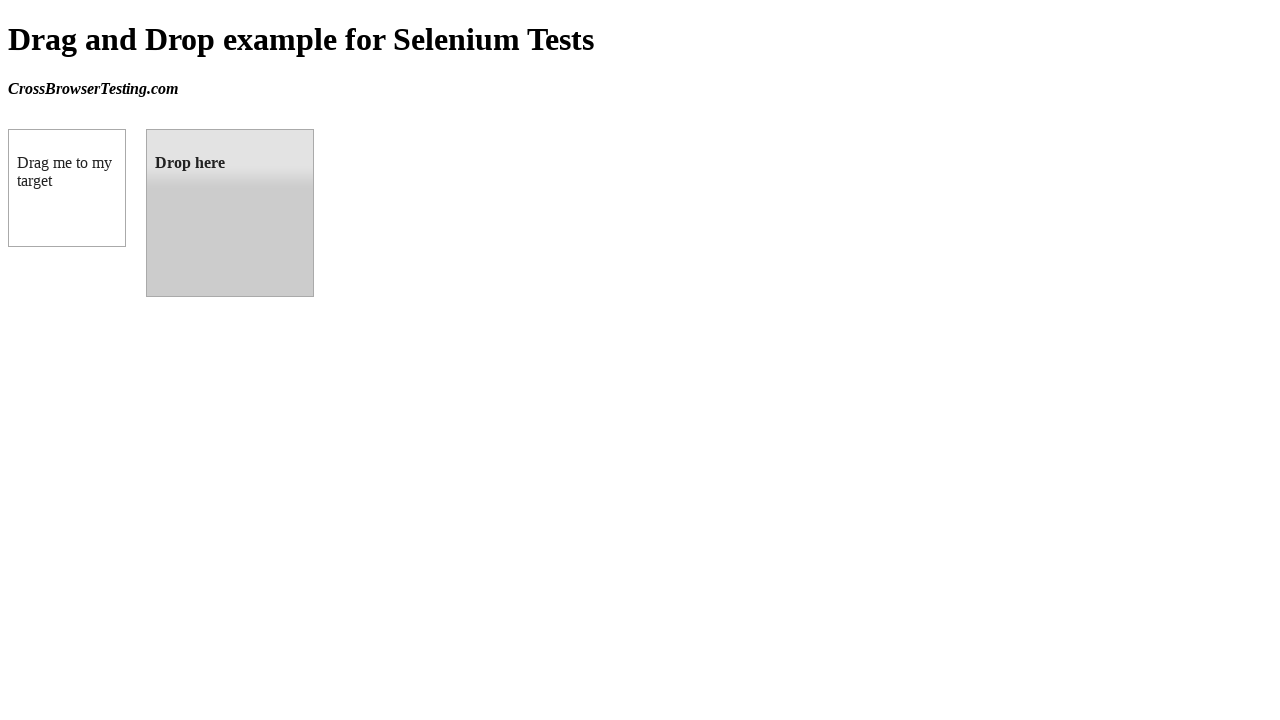

Moved mouse to center of source element at (67, 188)
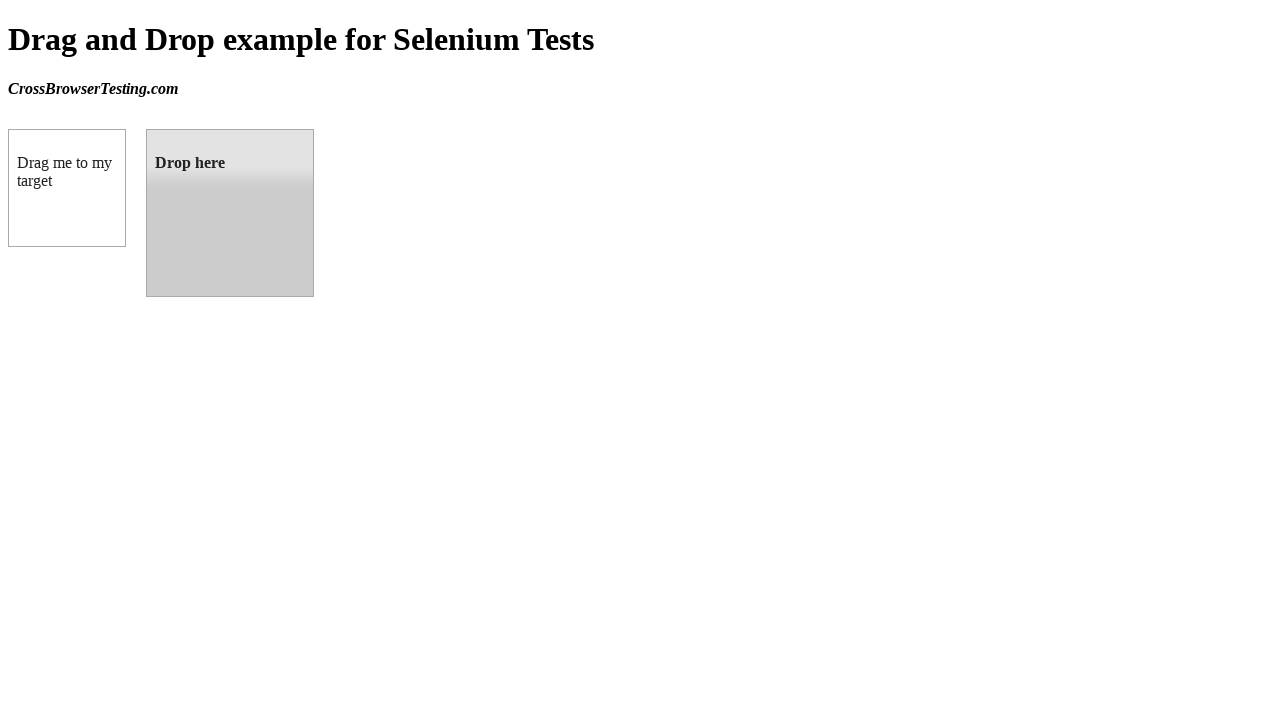

Pressed mouse button down on source element at (67, 188)
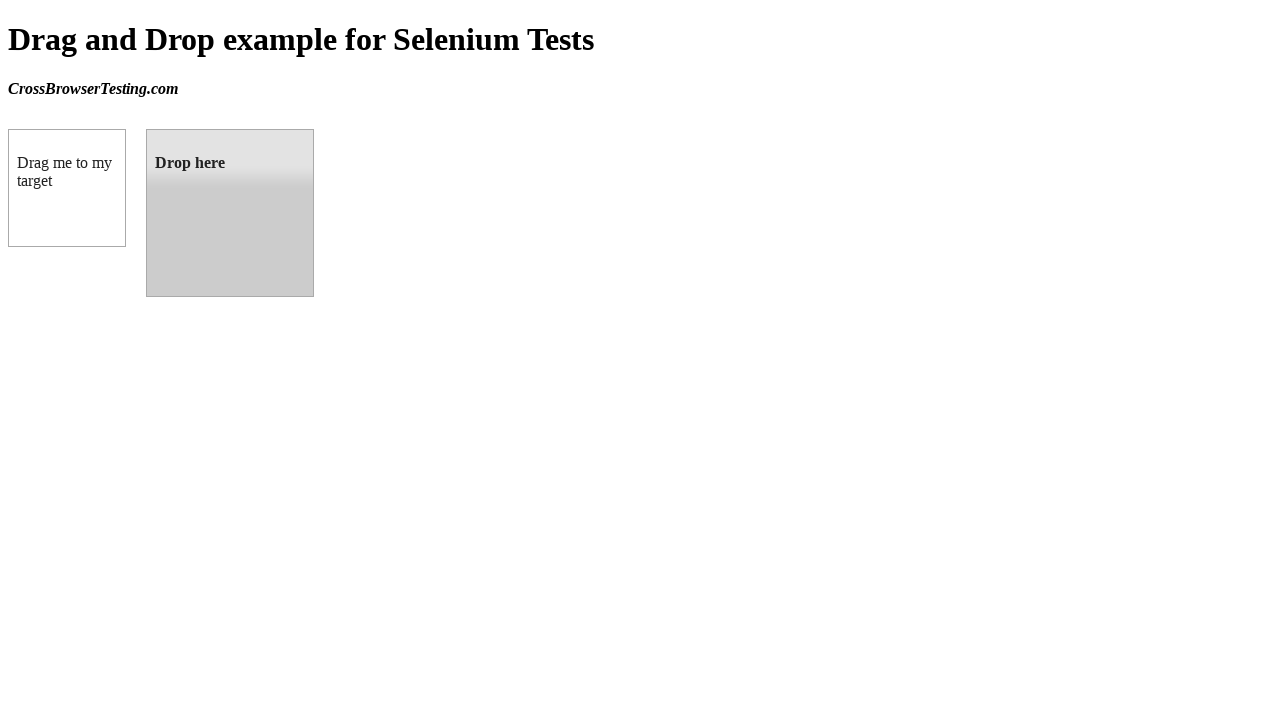

Moved mouse to center of target element while holding button at (230, 213)
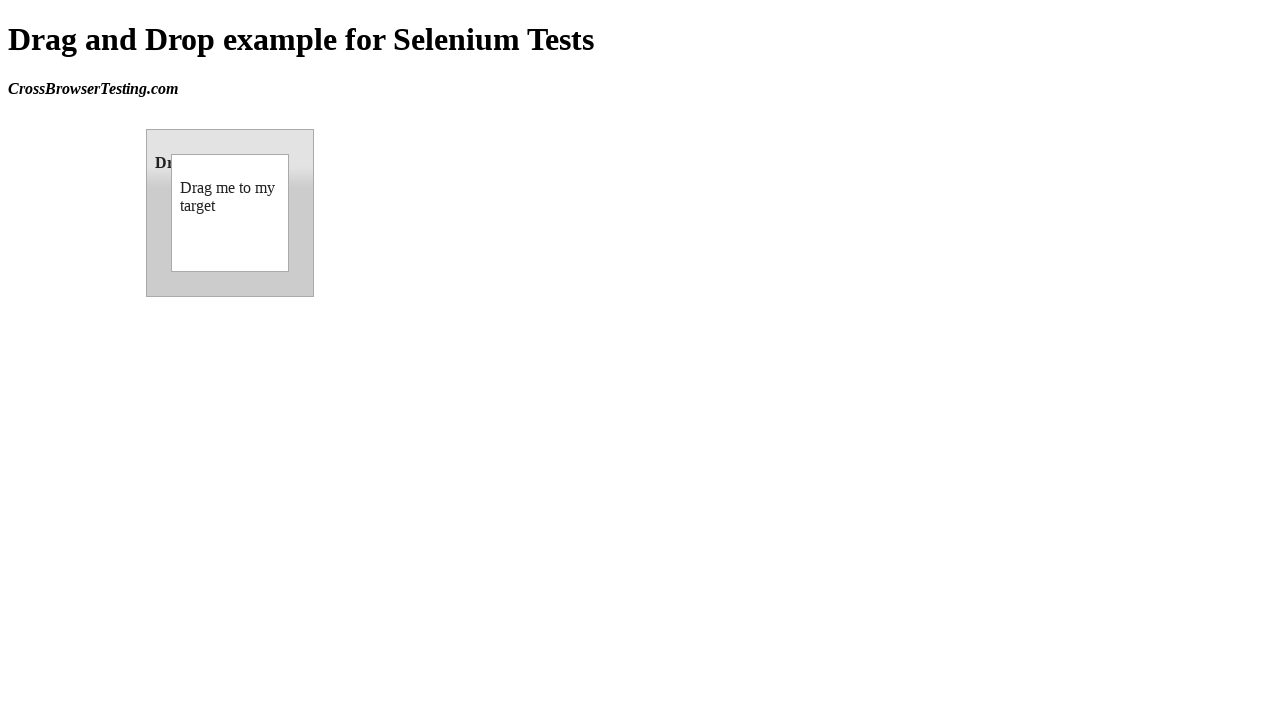

Released mouse button on target element, completing drag and drop at (230, 213)
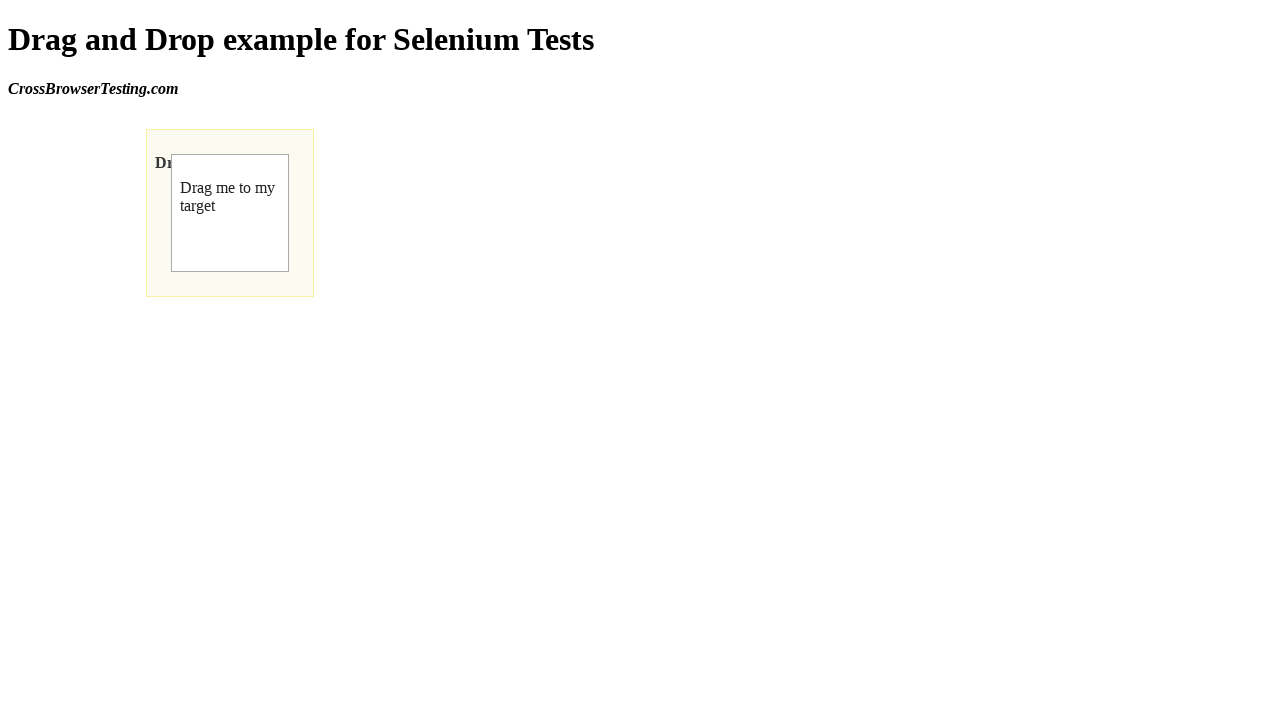

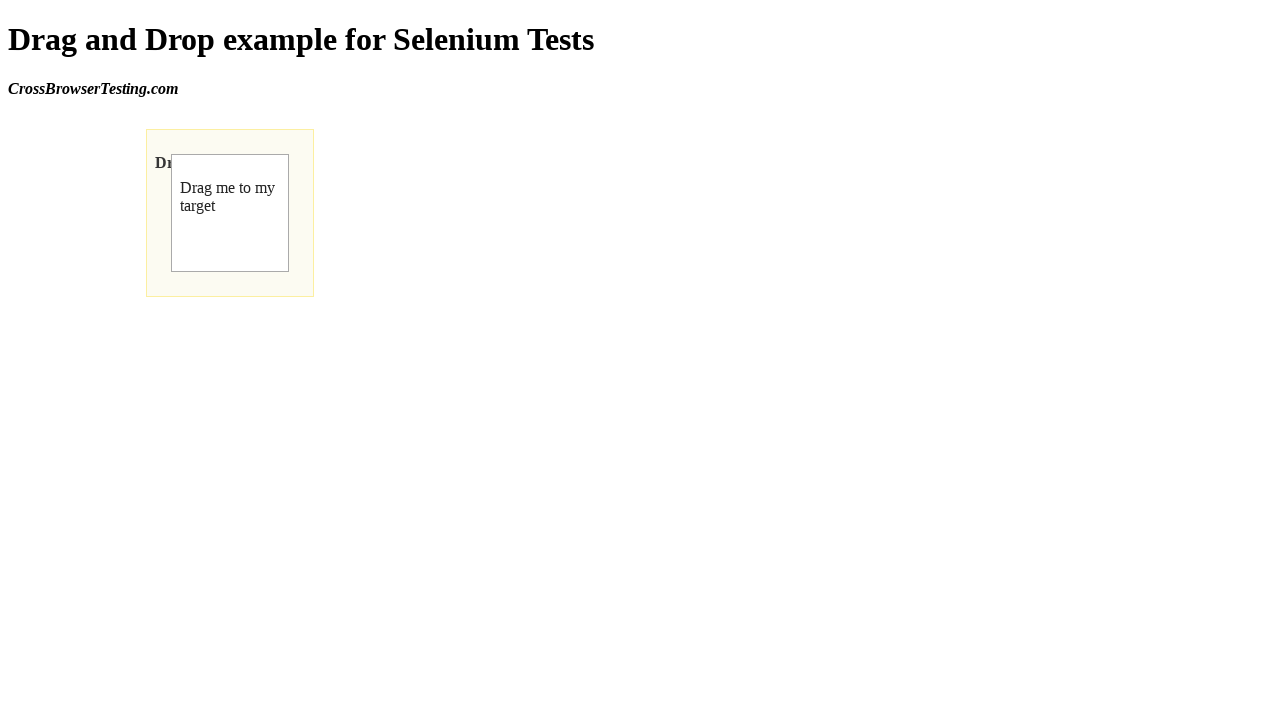